Tests file download functionality by clicking the download button on a file handling demo page

Starting URL: https://www.leafground.com/file.xhtml

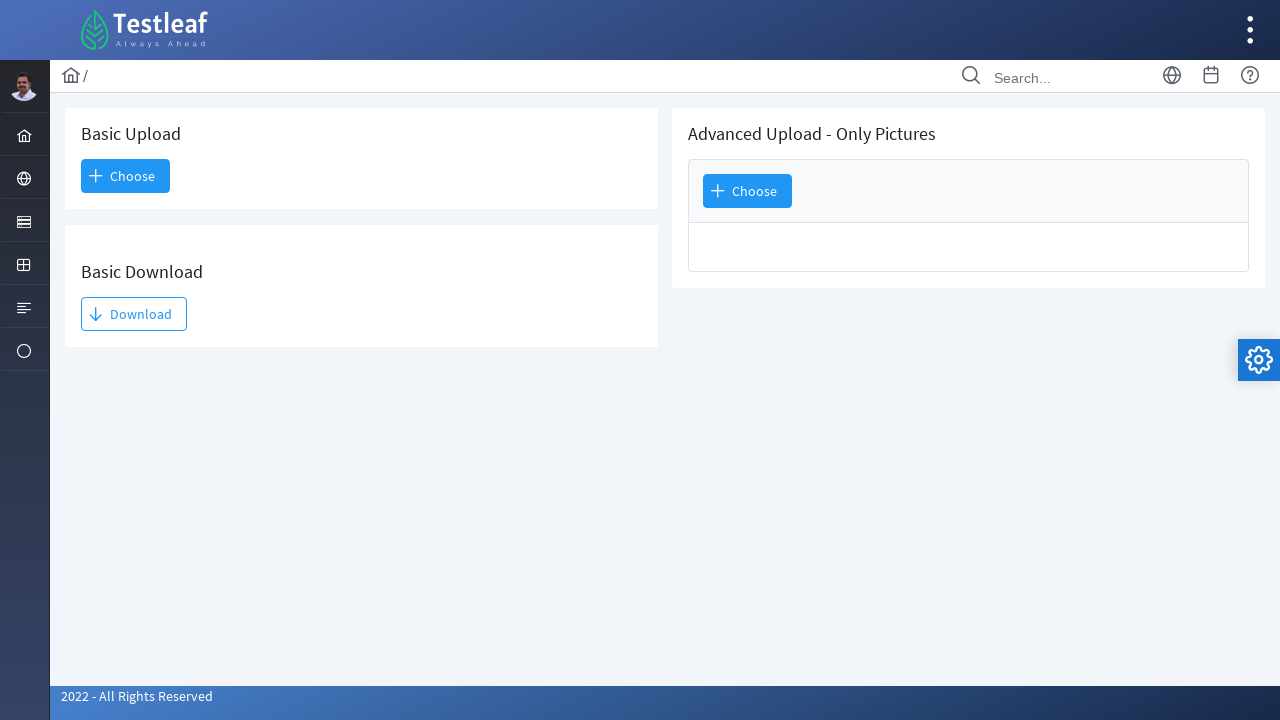

Clicked the download button on file handling demo page at (134, 314) on xpath=//span[normalize-space()='Download']
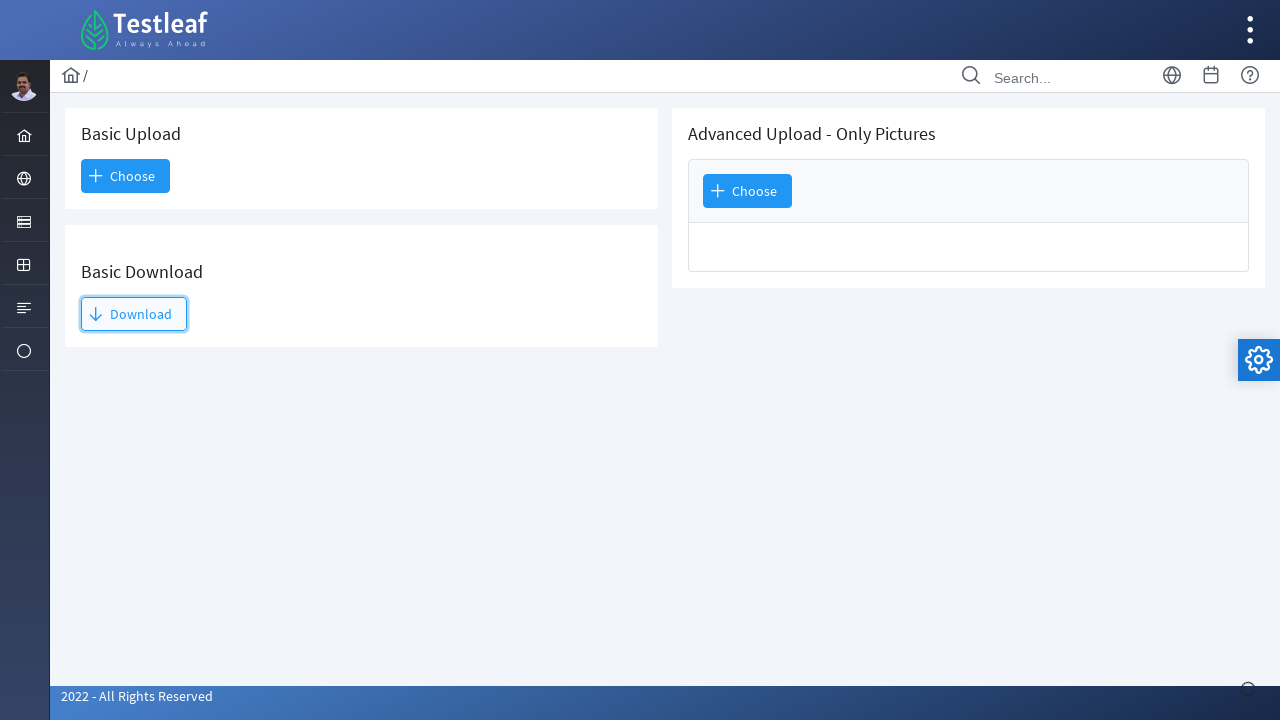

Waited 5 seconds for download to start
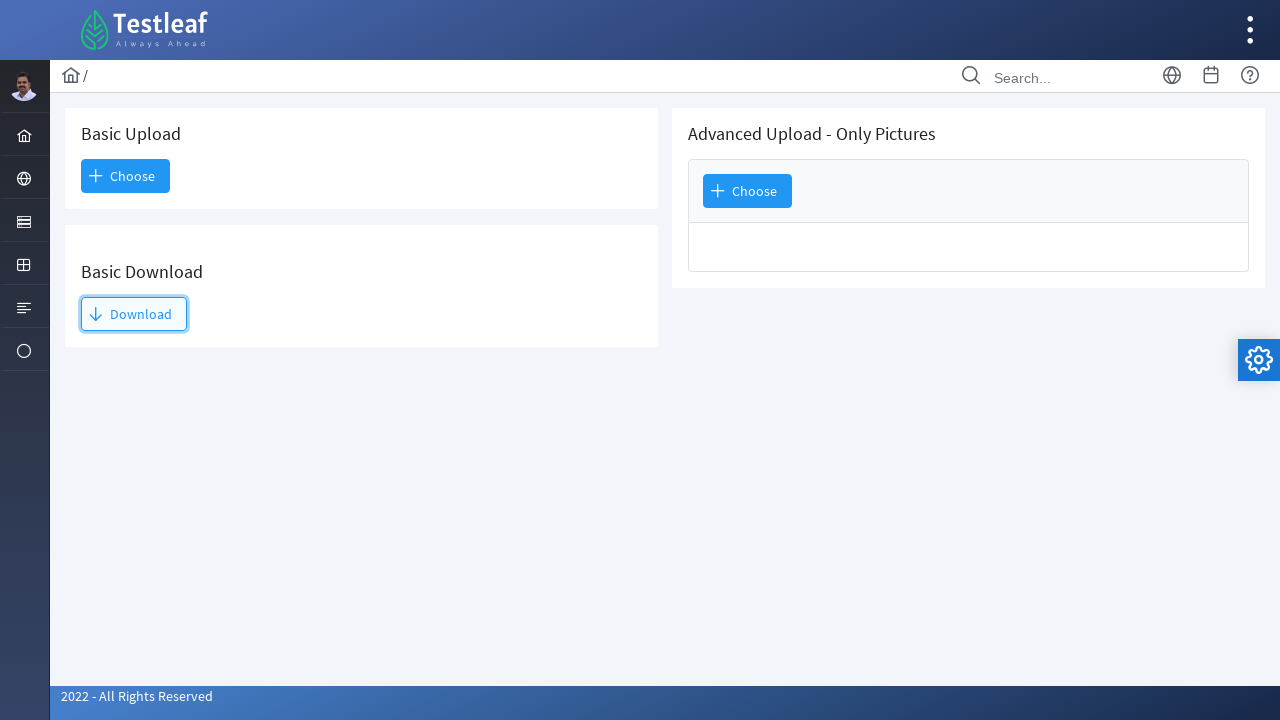

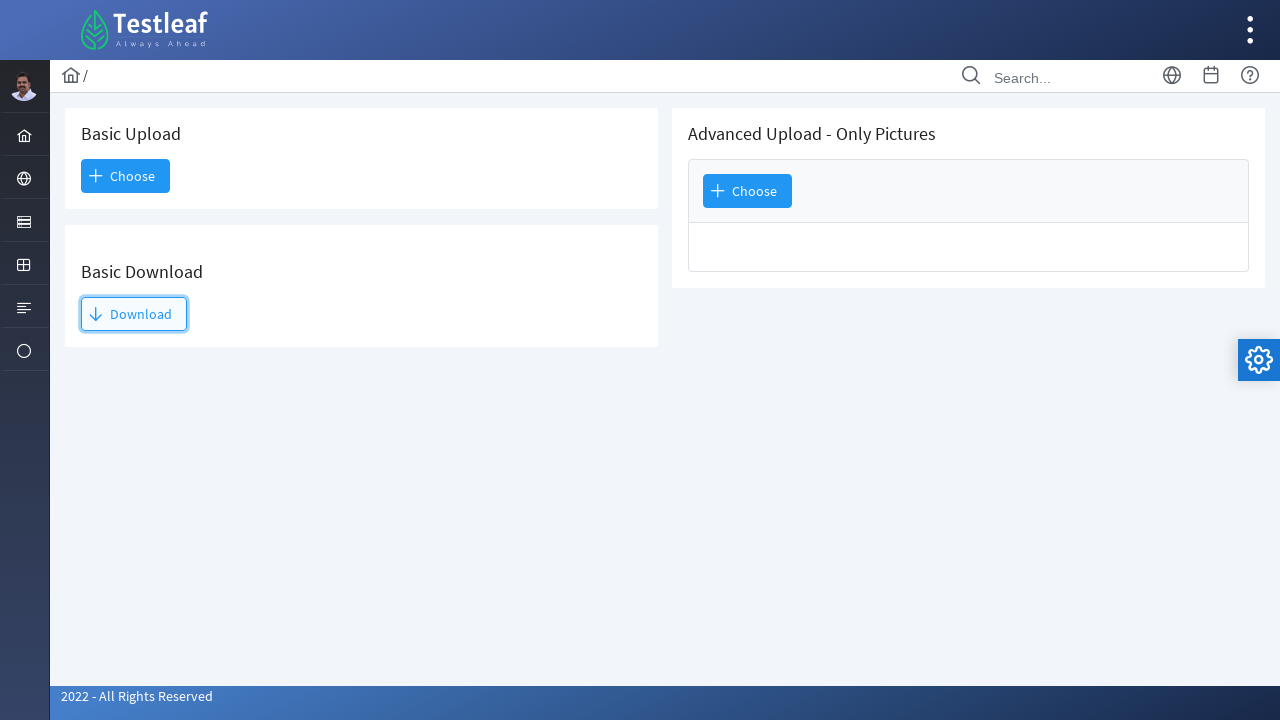